Tests hover functionality by moving mouse over an input field and verifying a tooltip appears with expected text

Starting URL: https://automationfc.github.io/jquery-tooltip/

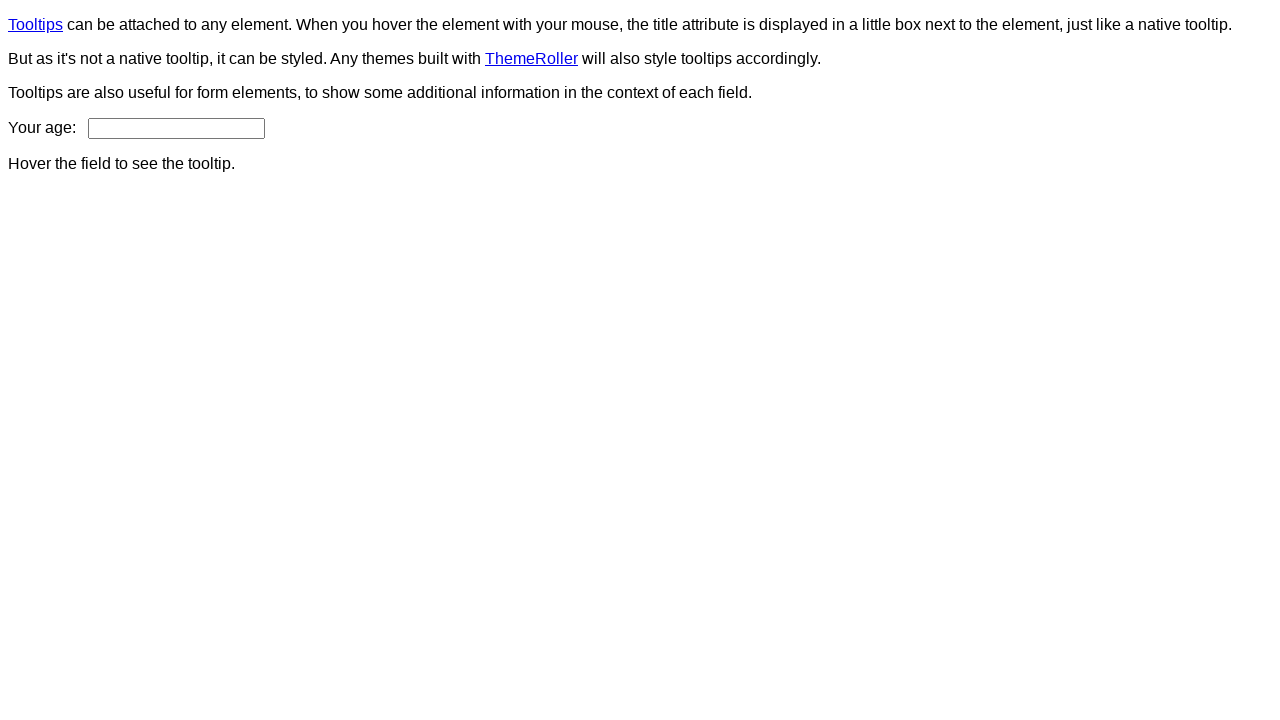

Hovered over age input field to trigger tooltip at (176, 128) on input#age
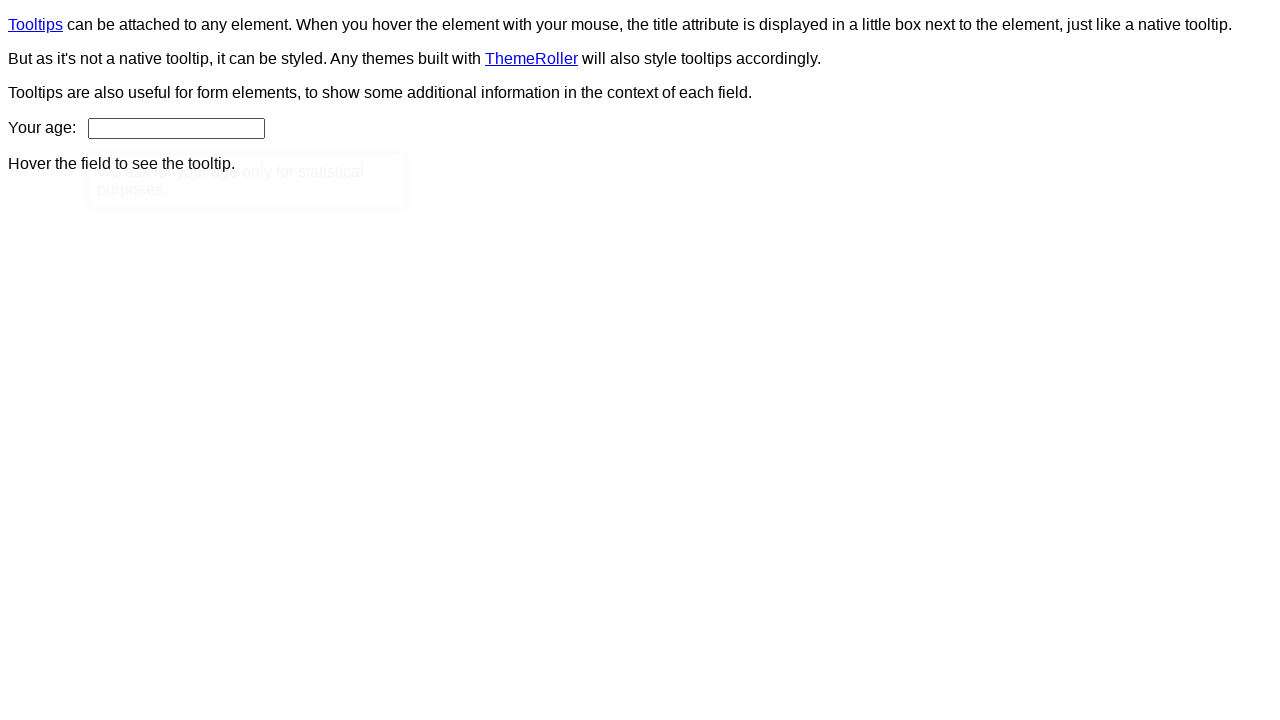

Tooltip content appeared with expected text
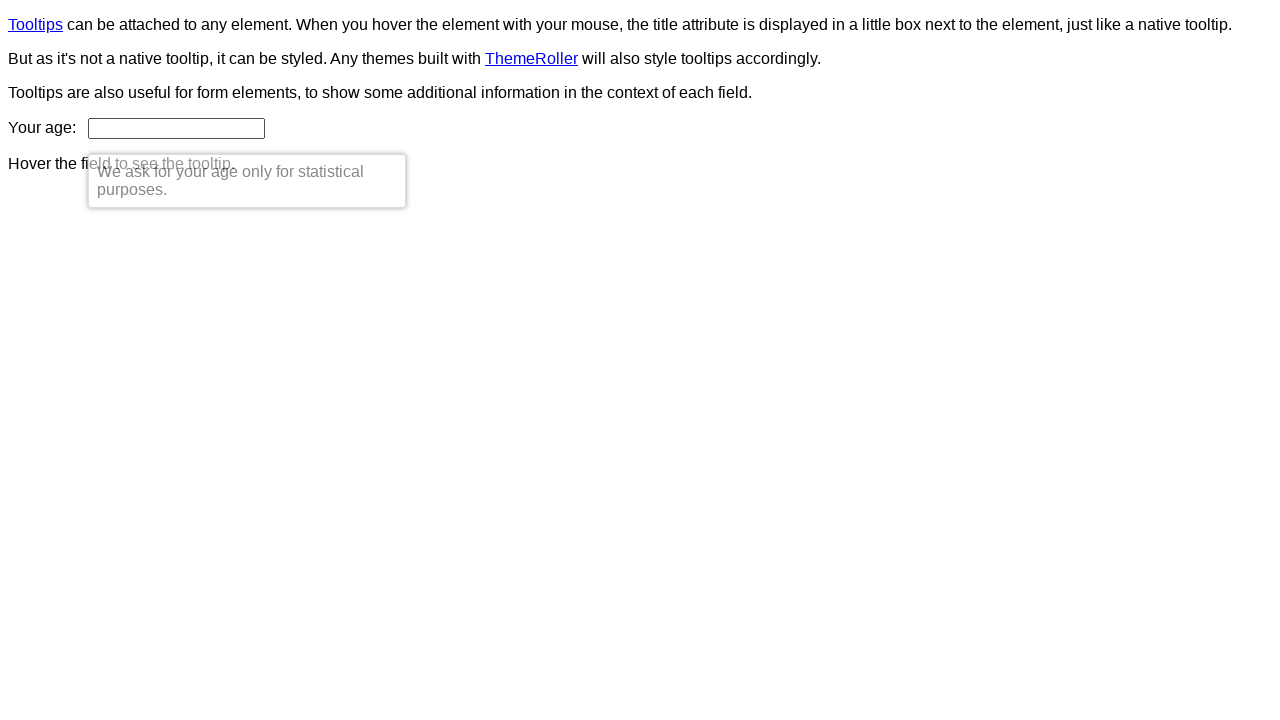

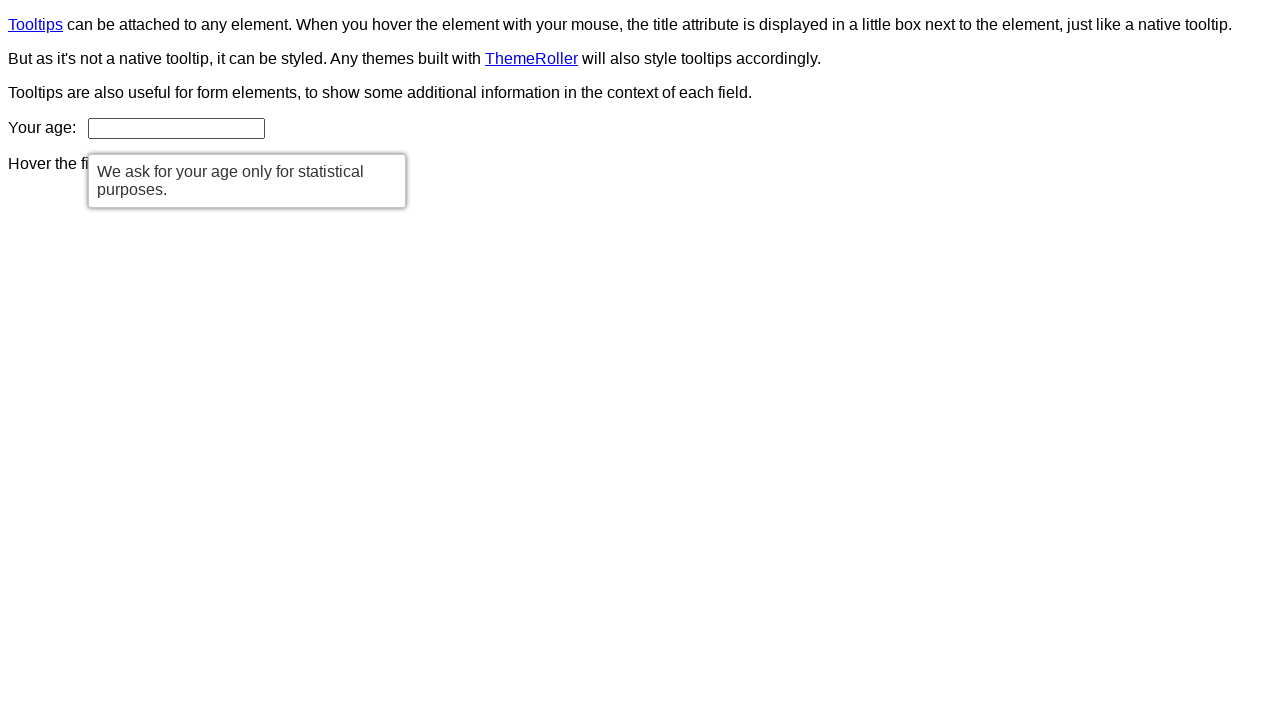